Tests alert dialog handling by triggering an alert with OK and Cancel buttons, dismissing it, and verifying the result message

Starting URL: https://demo.automationtesting.in/Alerts.html

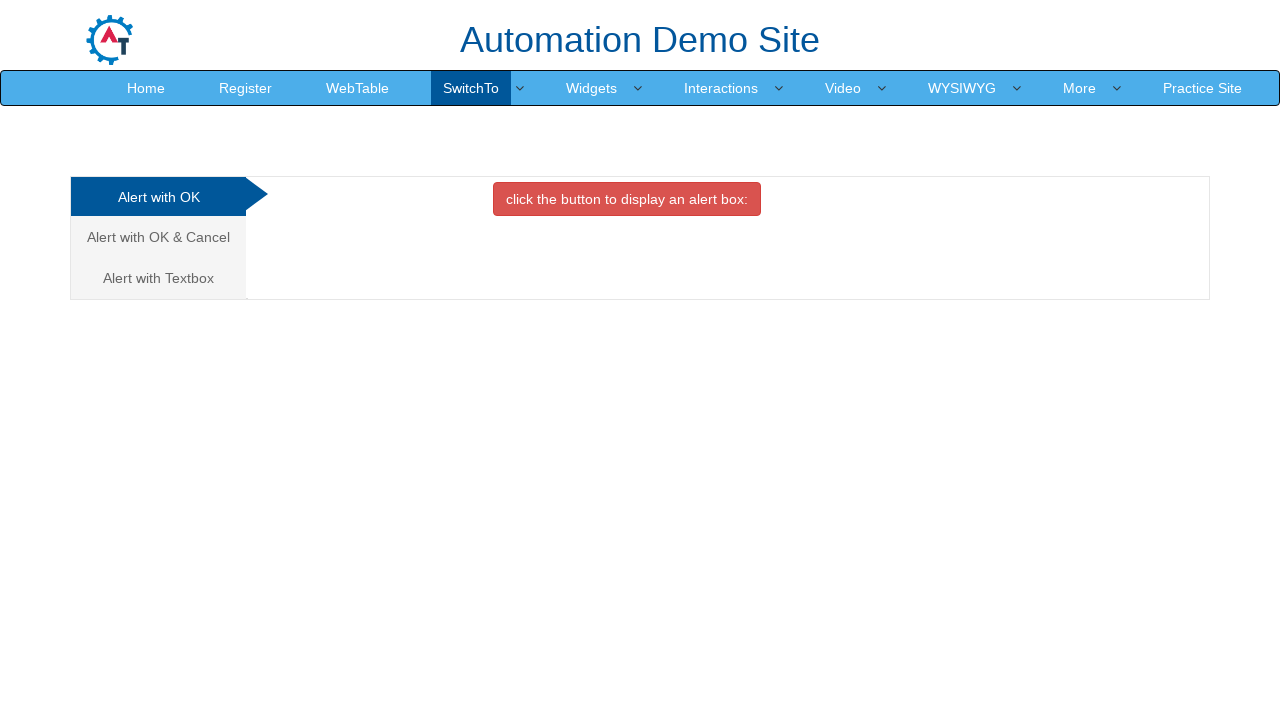

Clicked on 'Alert with OK & Cancel' tab at (158, 237) on a:text('Alert with OK & Cancel')
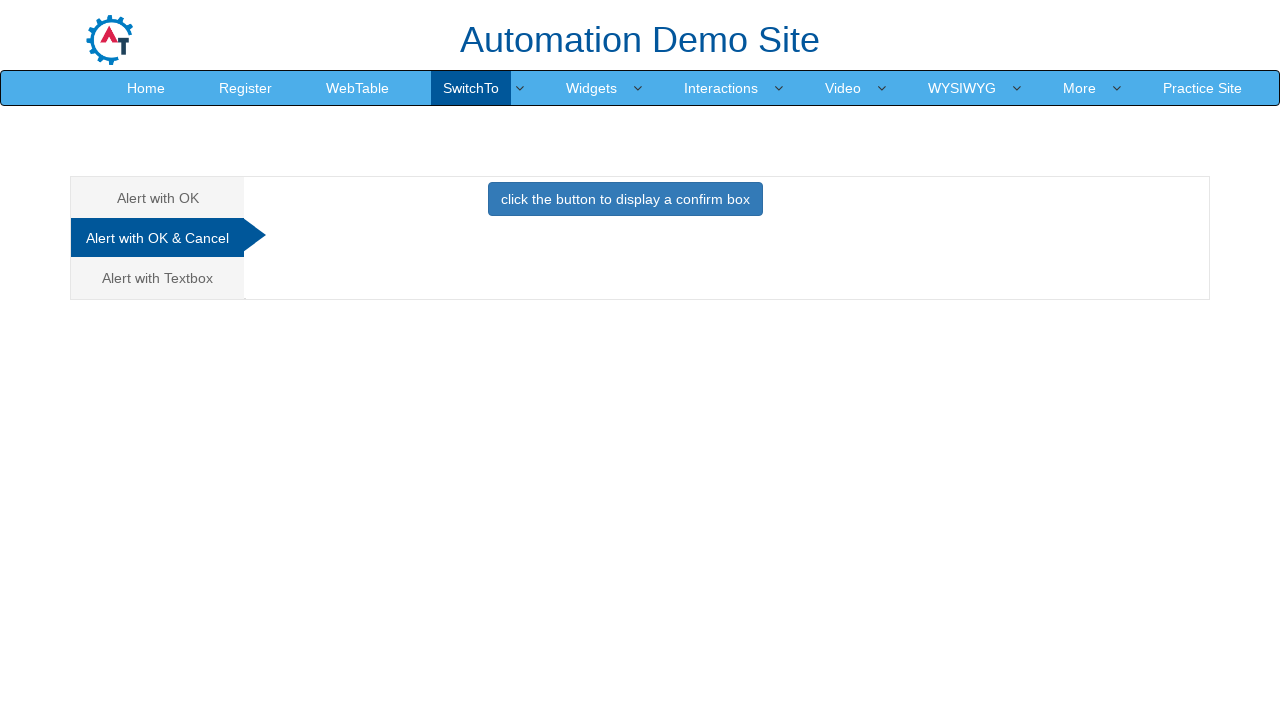

Clicked button to trigger alert dialog at (625, 199) on button.btn.btn-primary
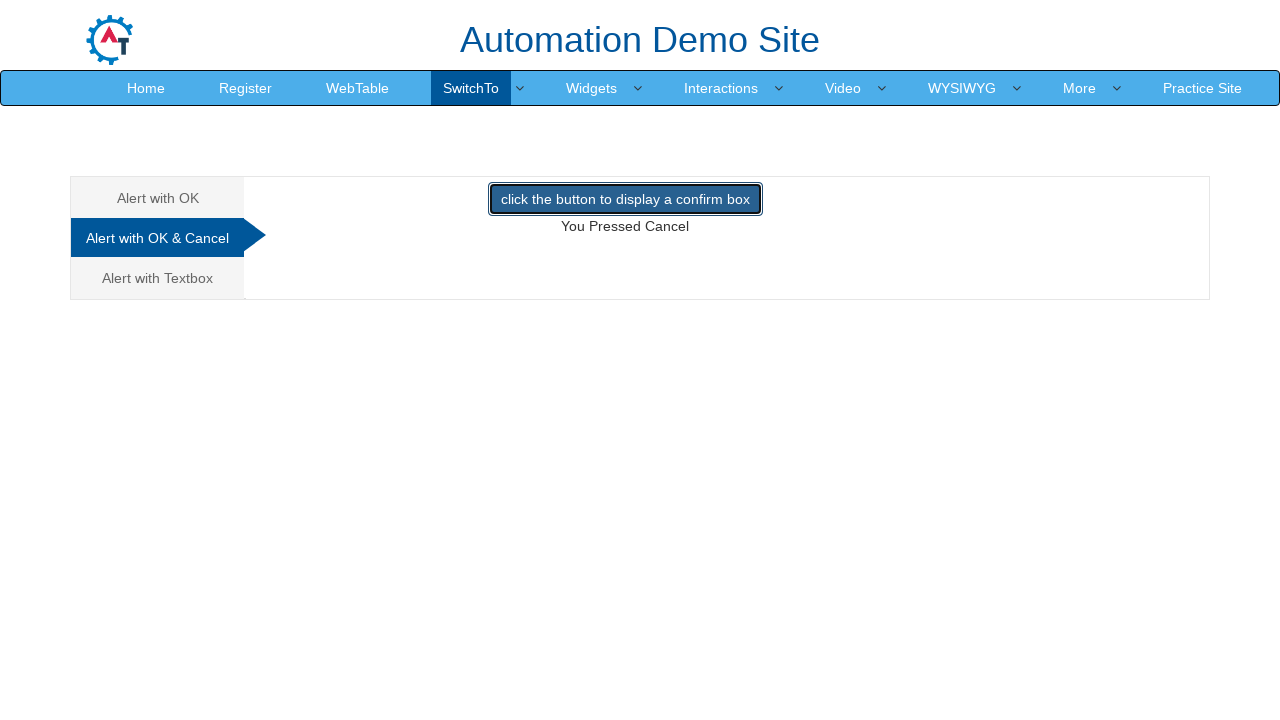

Dismissed alert dialog by clicking Cancel
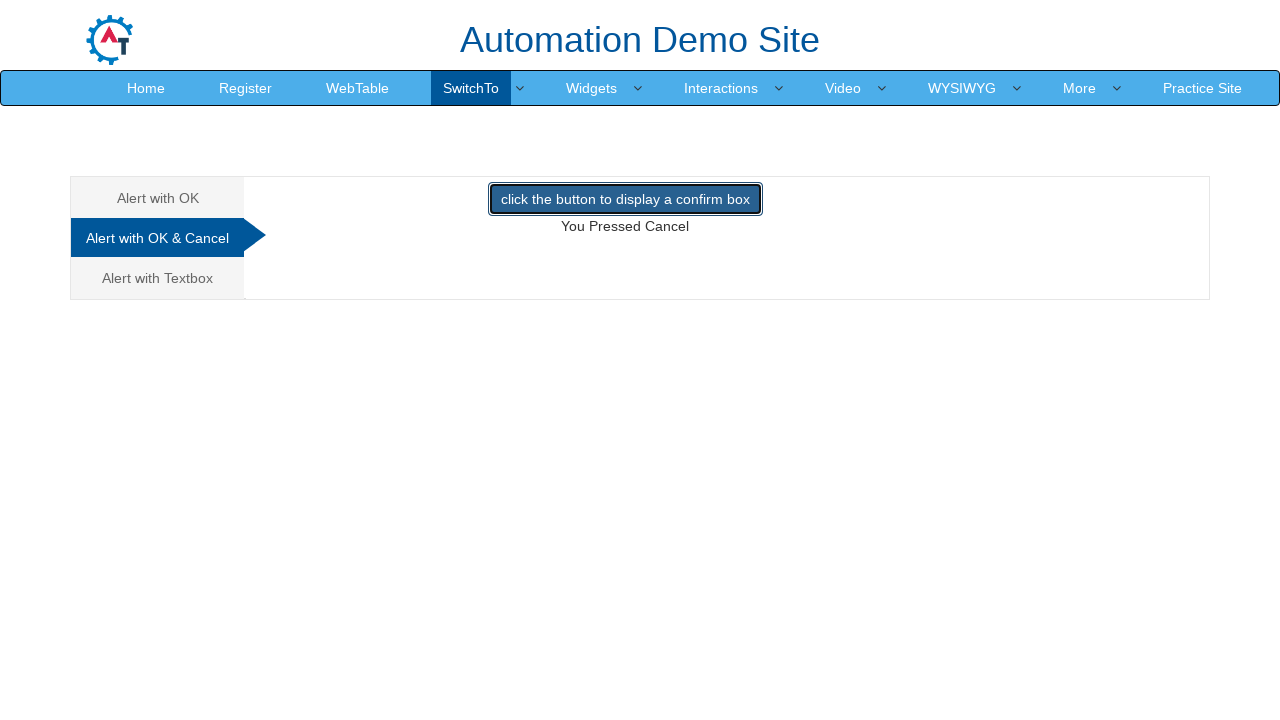

Located result message element with ID 'demo'
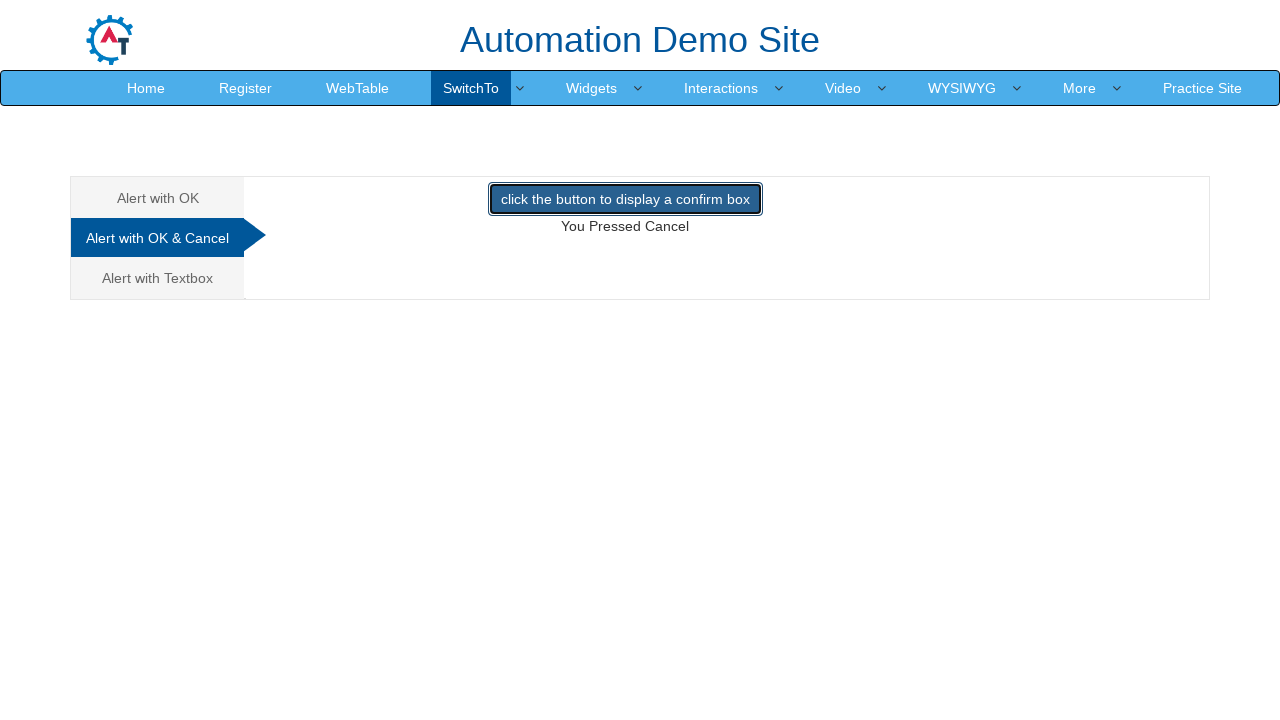

Verified 'You Pressed Cancel' message is displayed
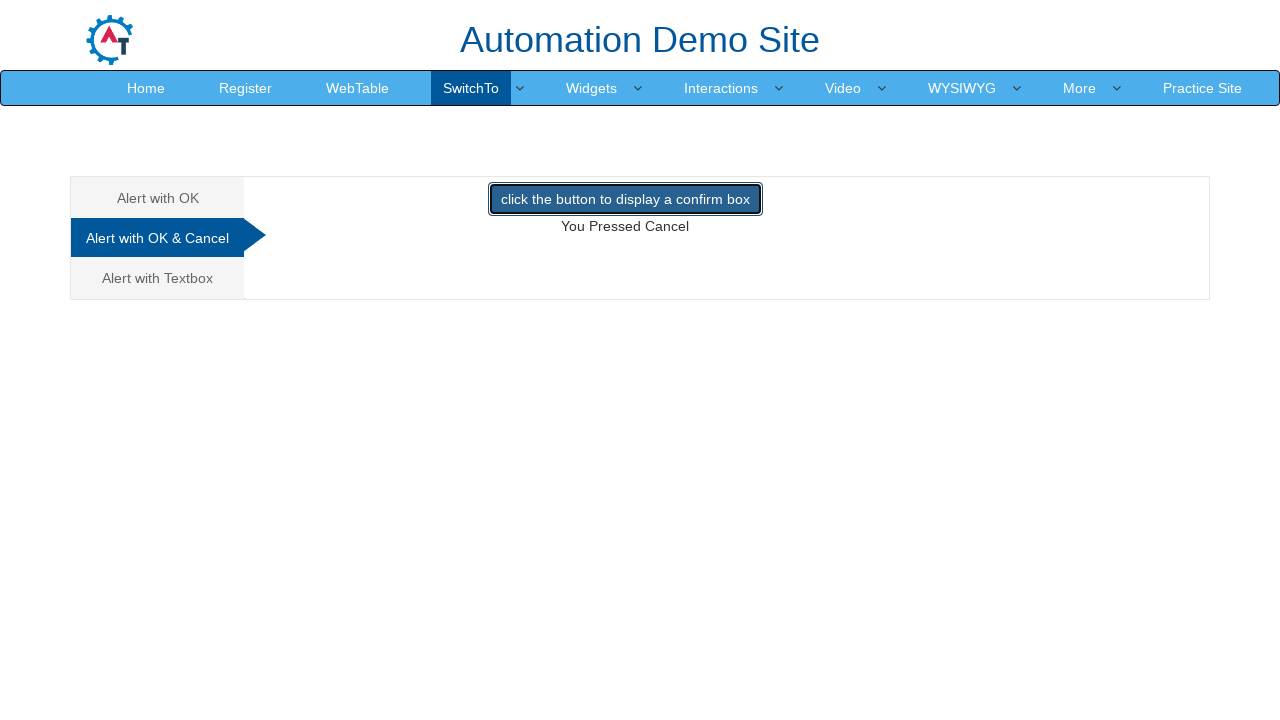

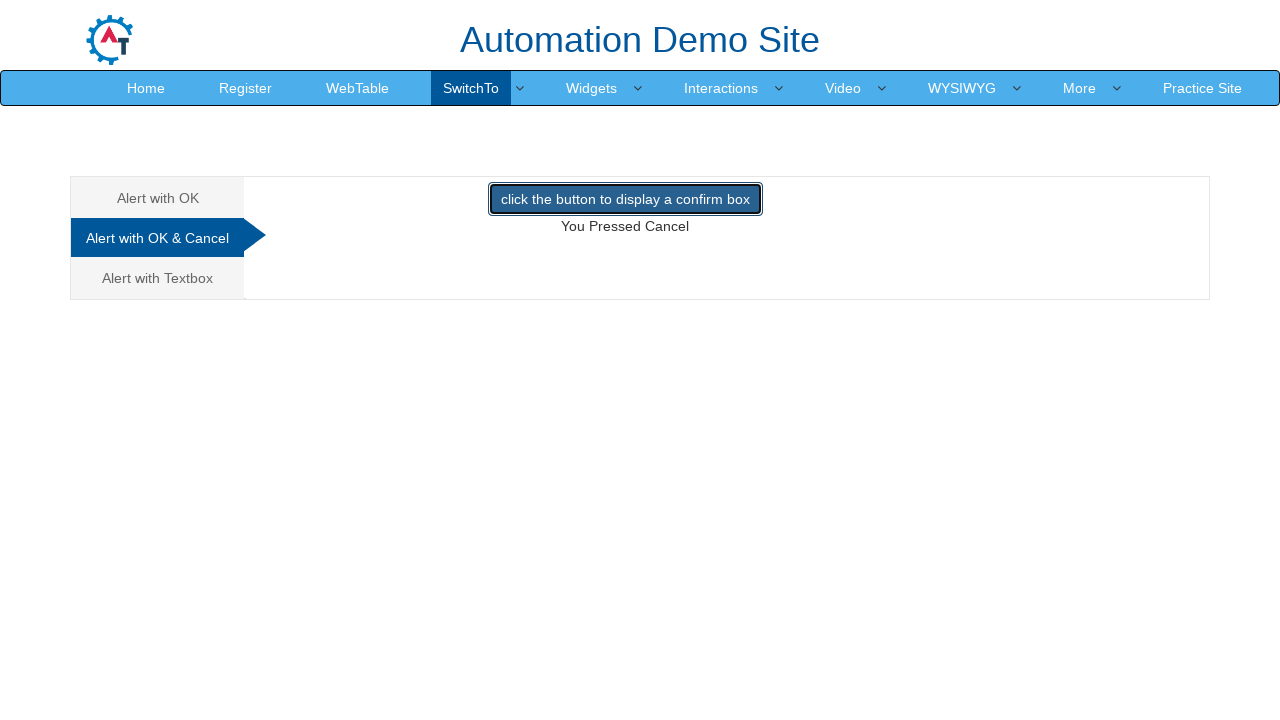